Tests JavaScript prompt alert handling by clicking a button that triggers a prompt, entering text into the prompt, and accepting it

Starting URL: https://demoqa.com/alerts

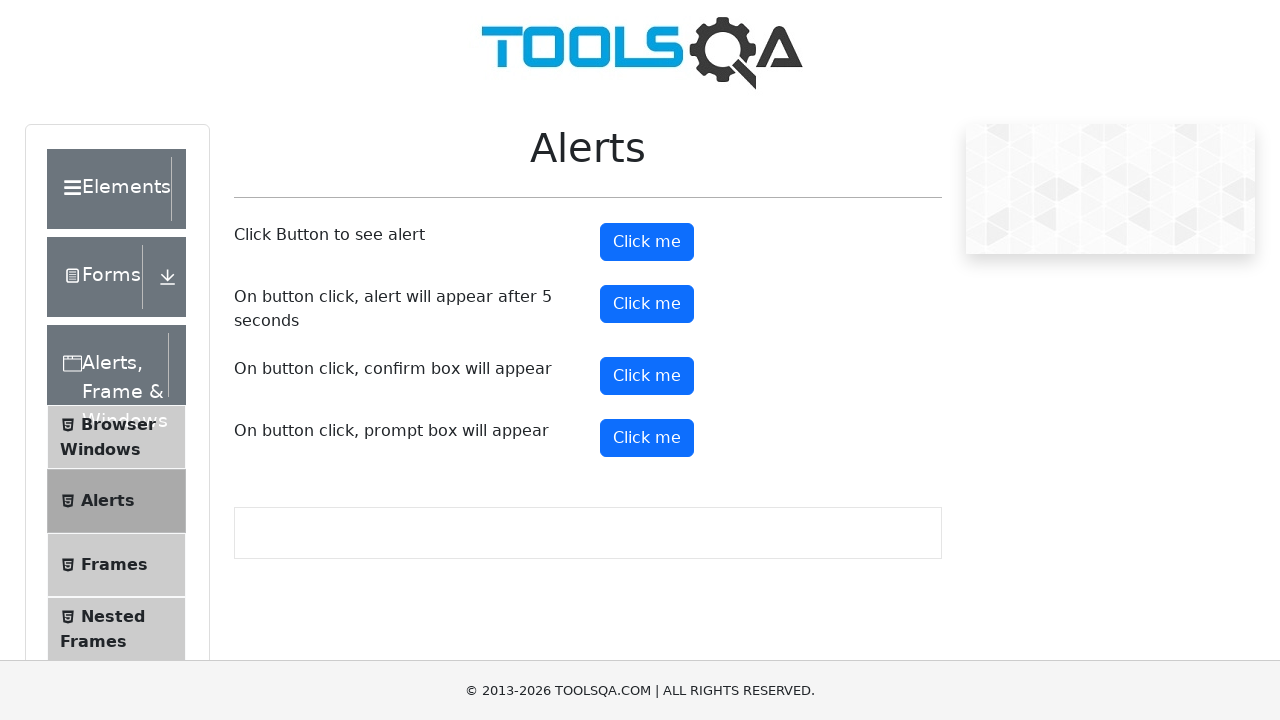

Navigated to alerts demo page
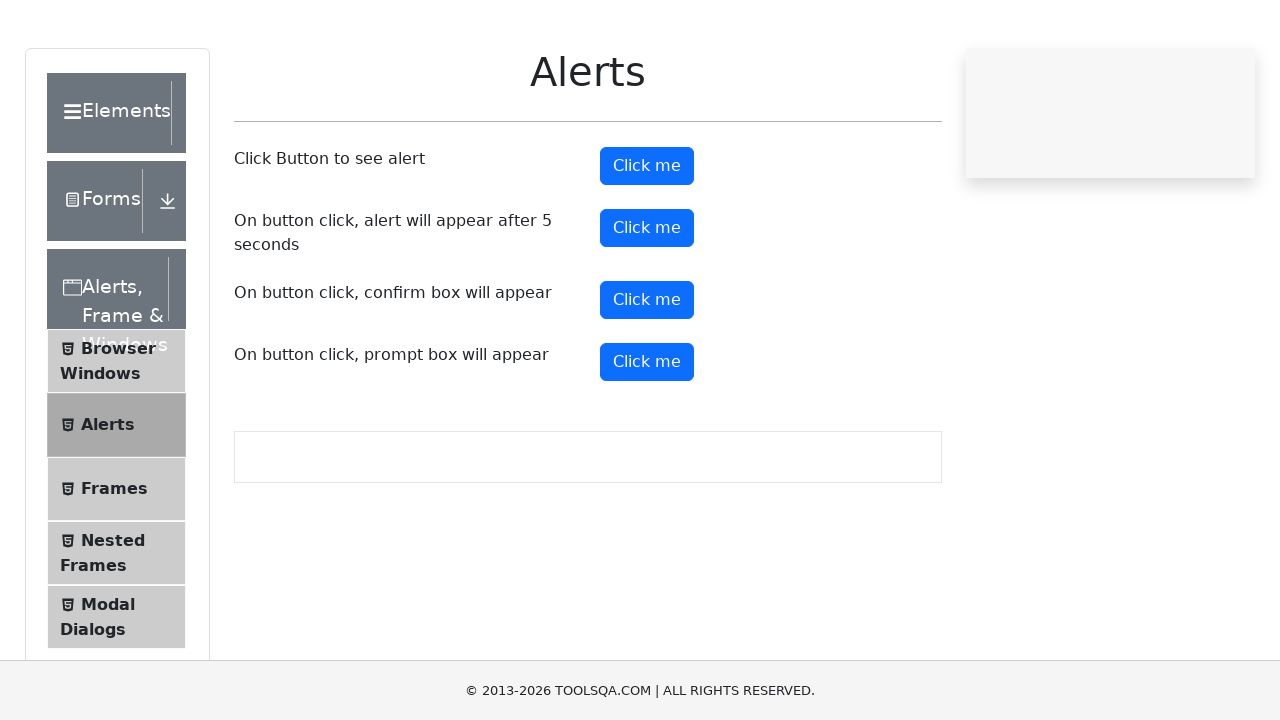

Registered dialog handler to accept prompt with 'test' text
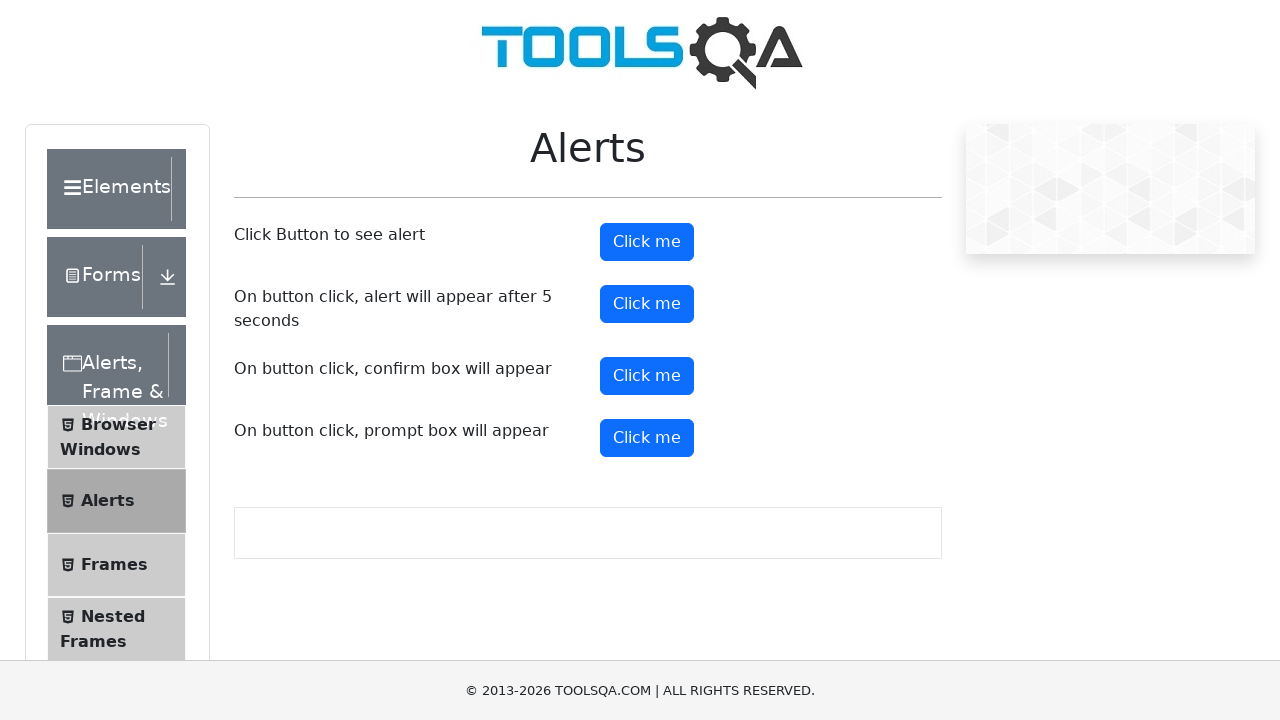

Clicked prompt button to trigger JavaScript prompt alert at (647, 438) on #promtButton
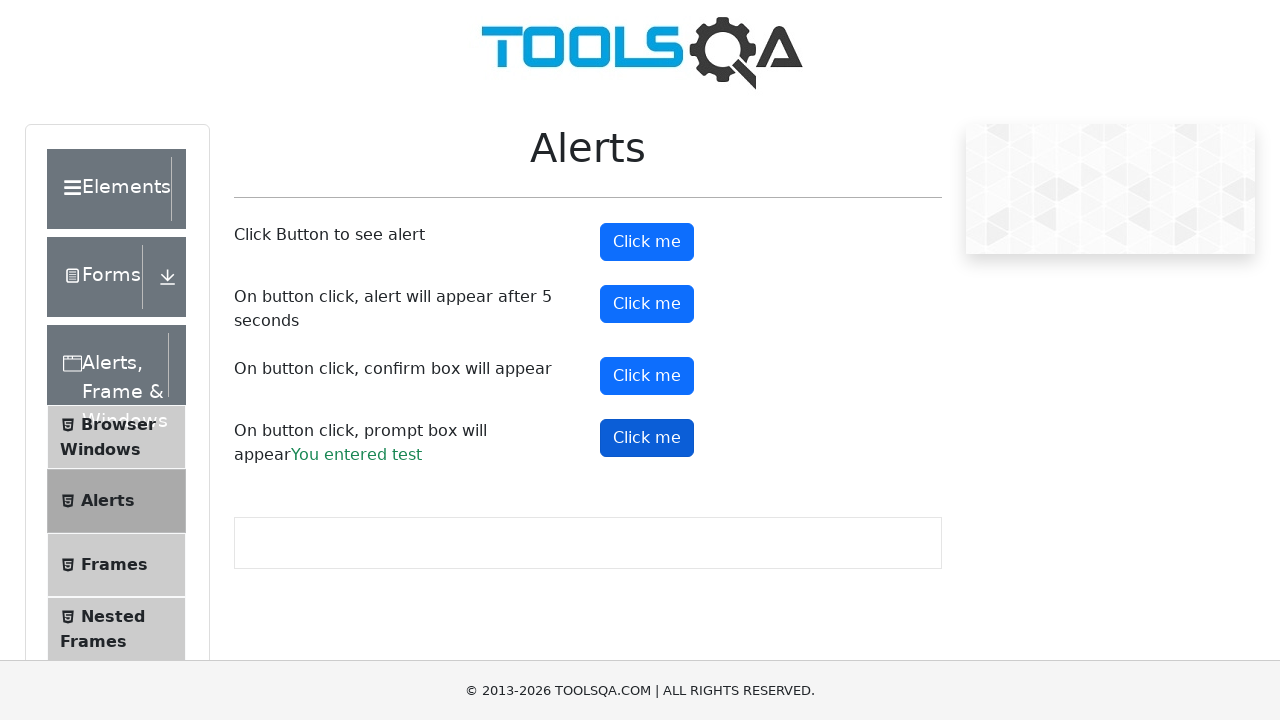

Prompt result text appeared on page, confirming prompt was accepted with text
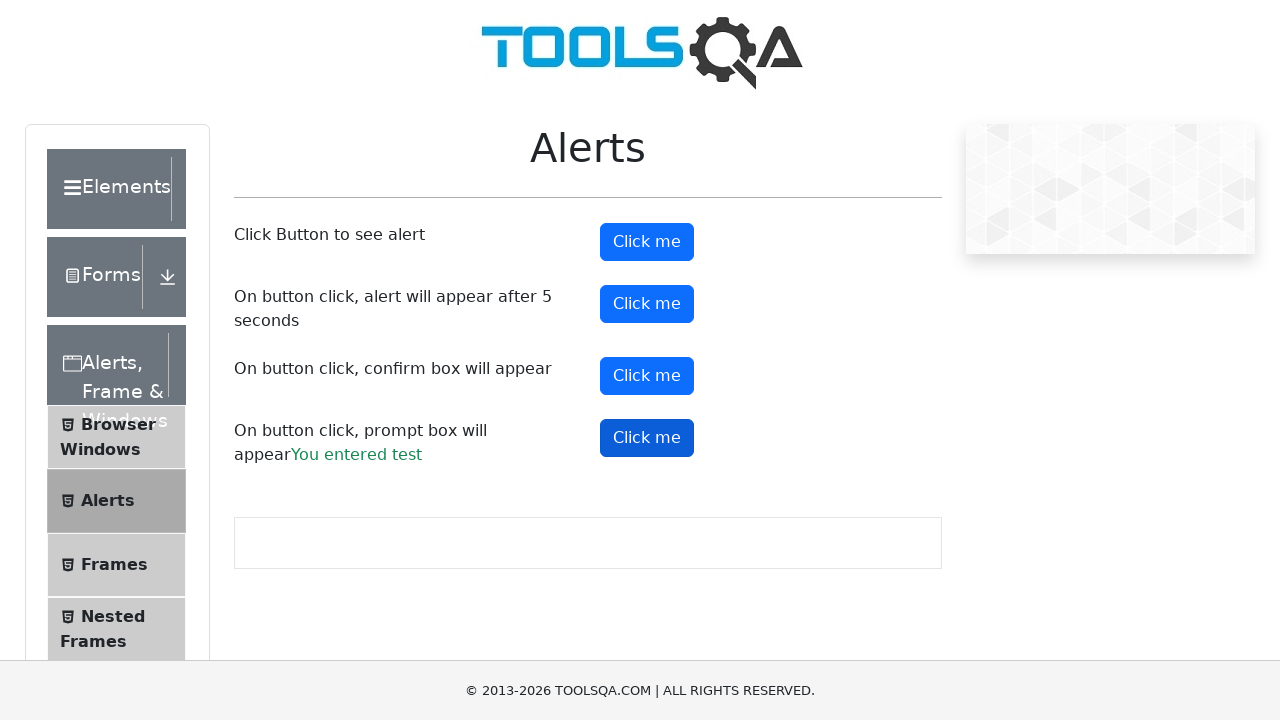

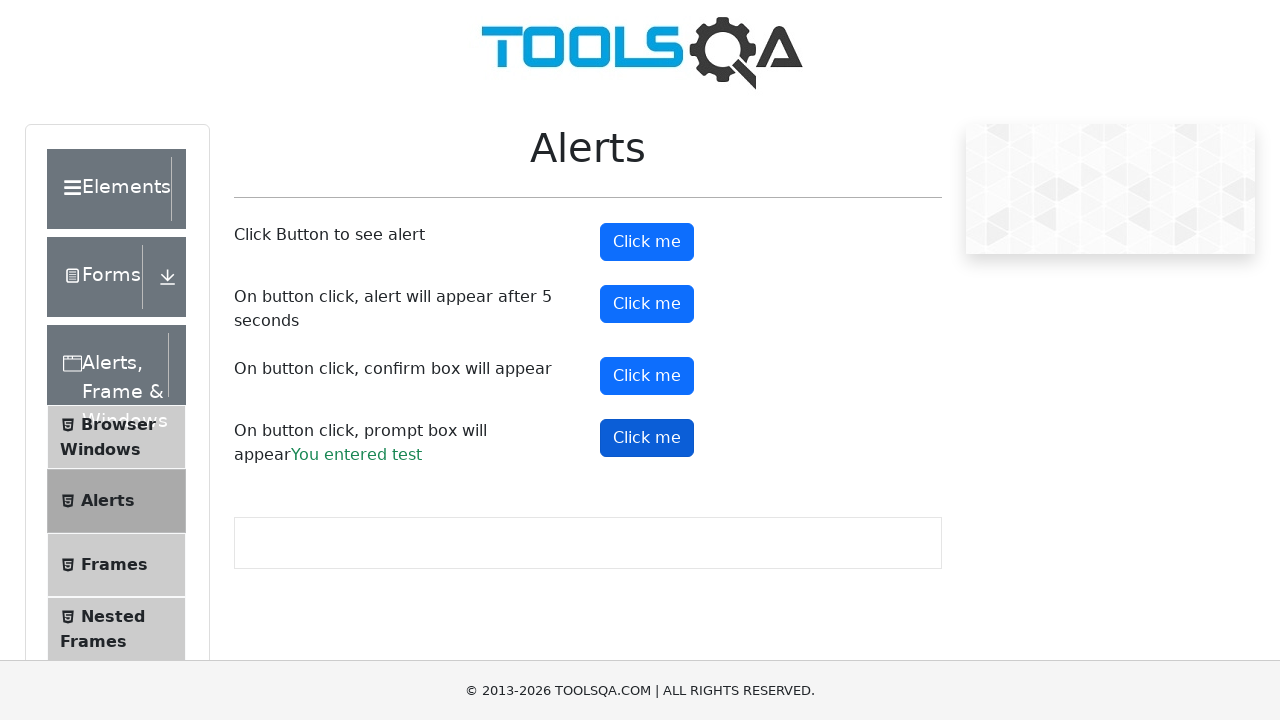